Counts the number of input elements on the page using XPath selector

Starting URL: https://www.makemytrip.com/

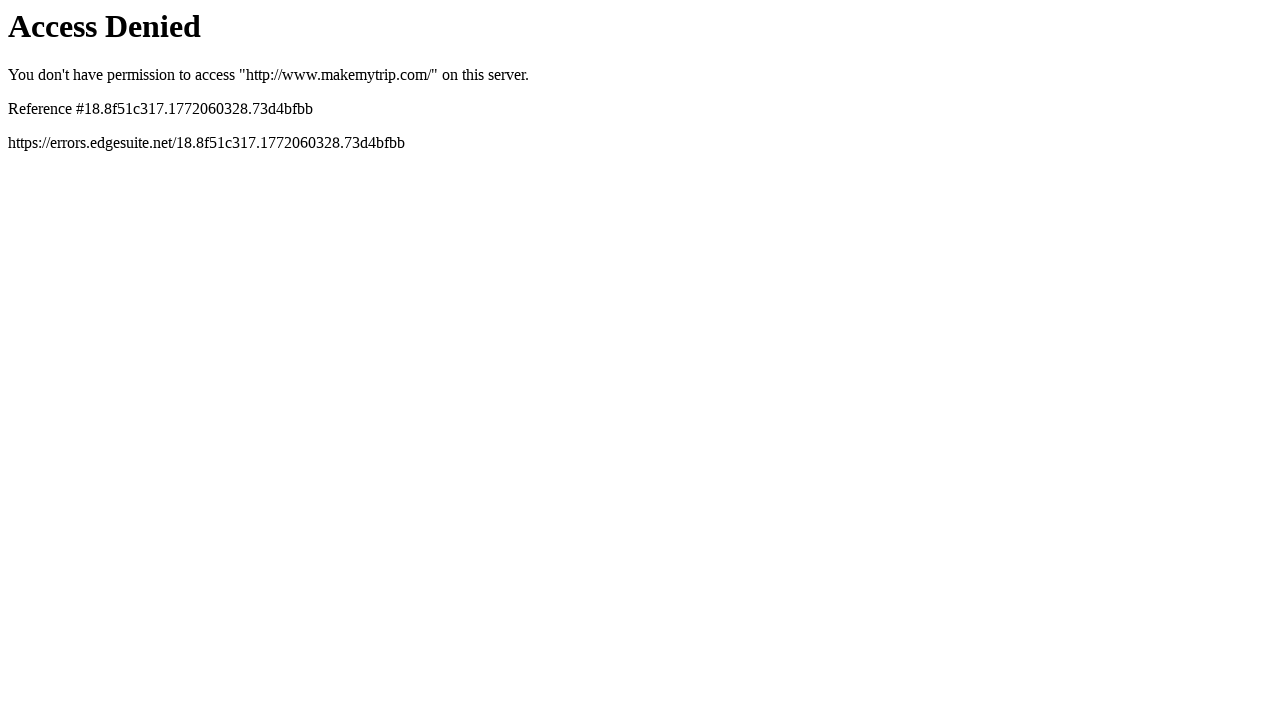

Navigated to MakeMyTrip homepage
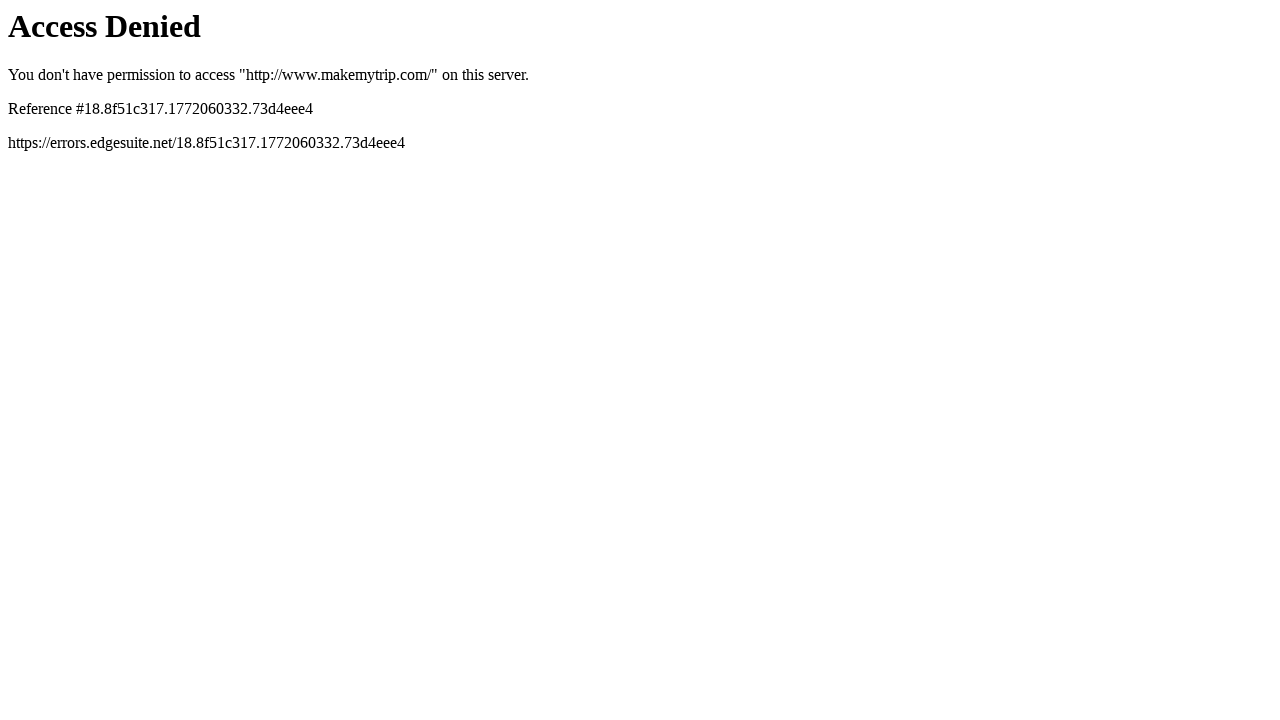

Located all input elements using XPath selector
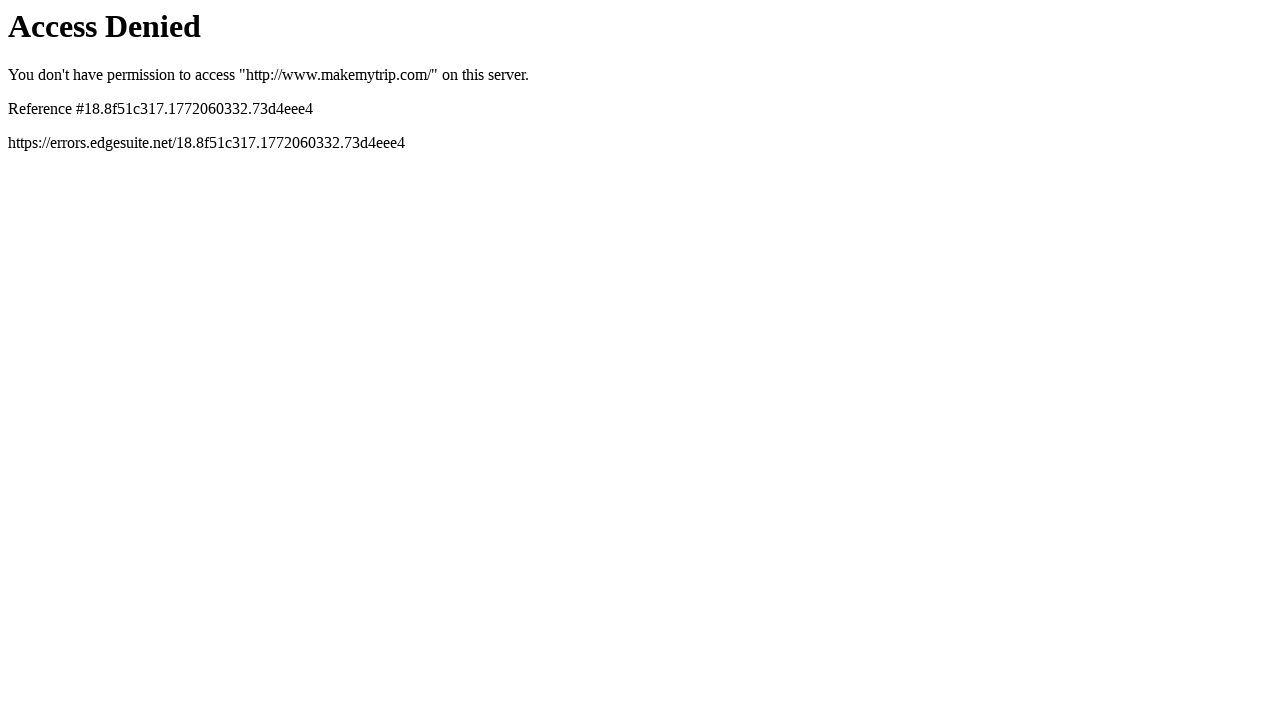

Counted 0 input elements on the page
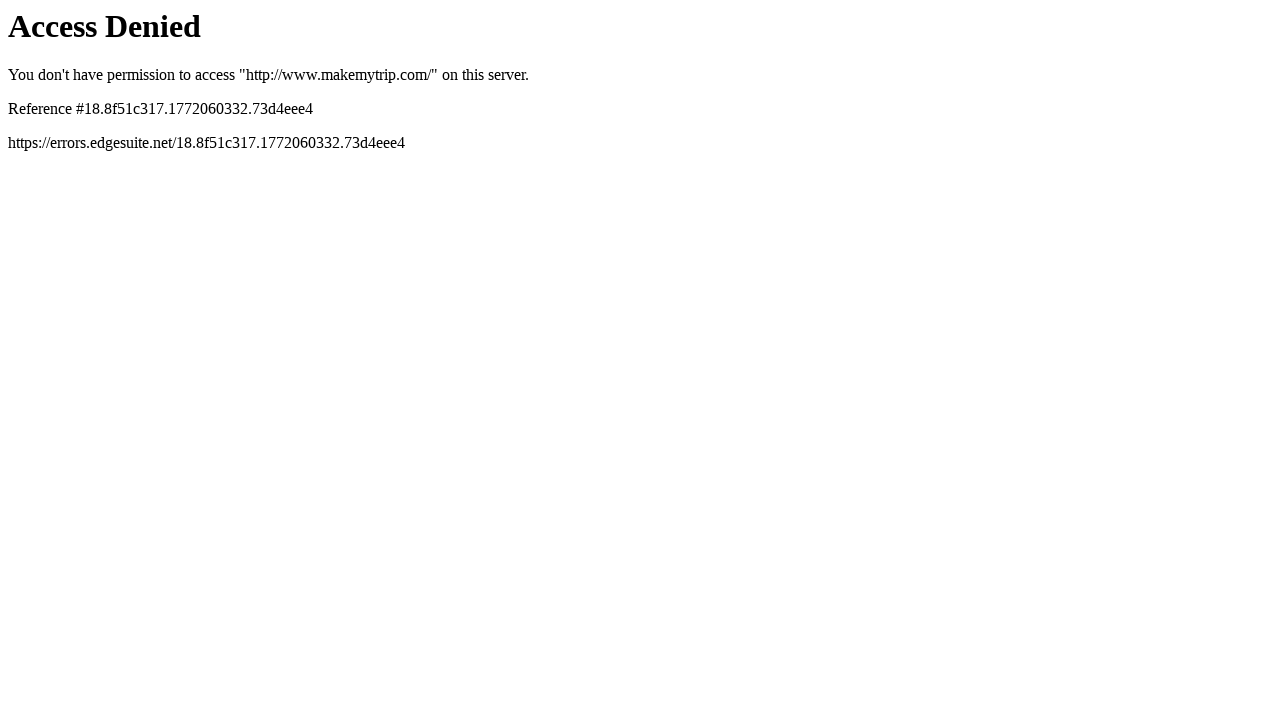

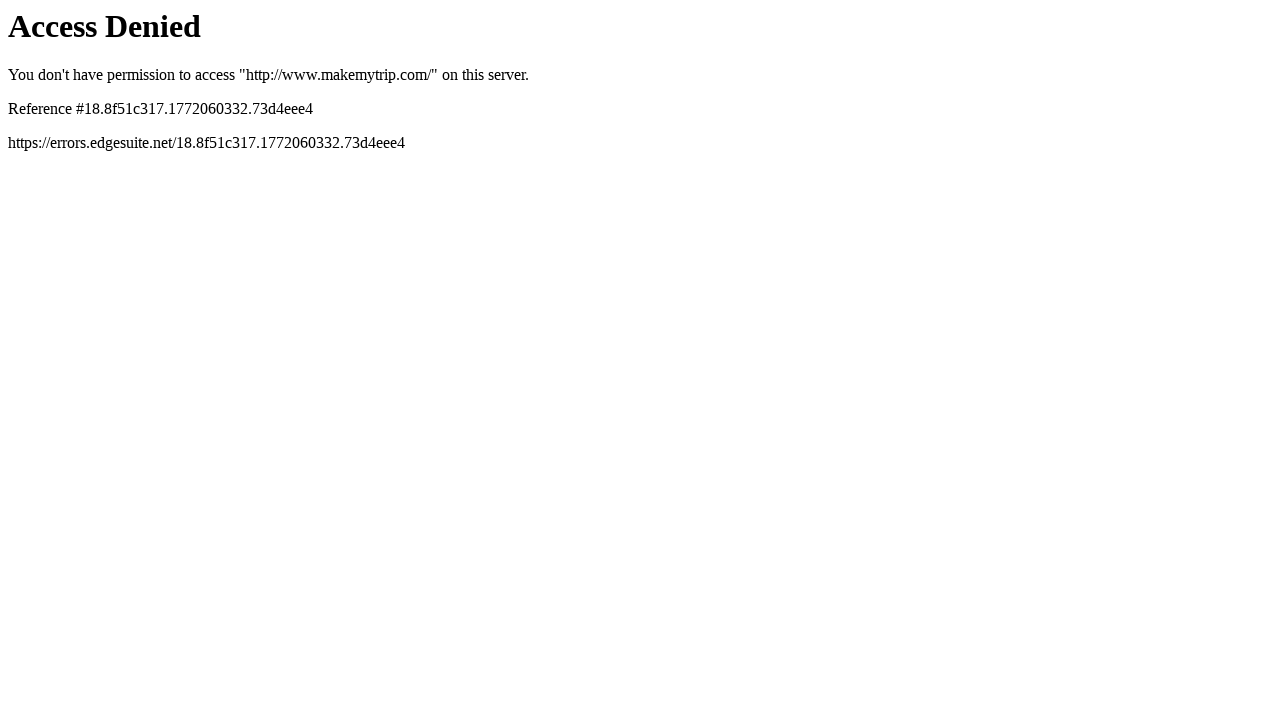